Tests the jQuery UI color picker slider by manipulating the red, green, and blue slider handles to adjust color values using drag and drop actions.

Starting URL: https://jqueryui.com/slider/#colorpicker

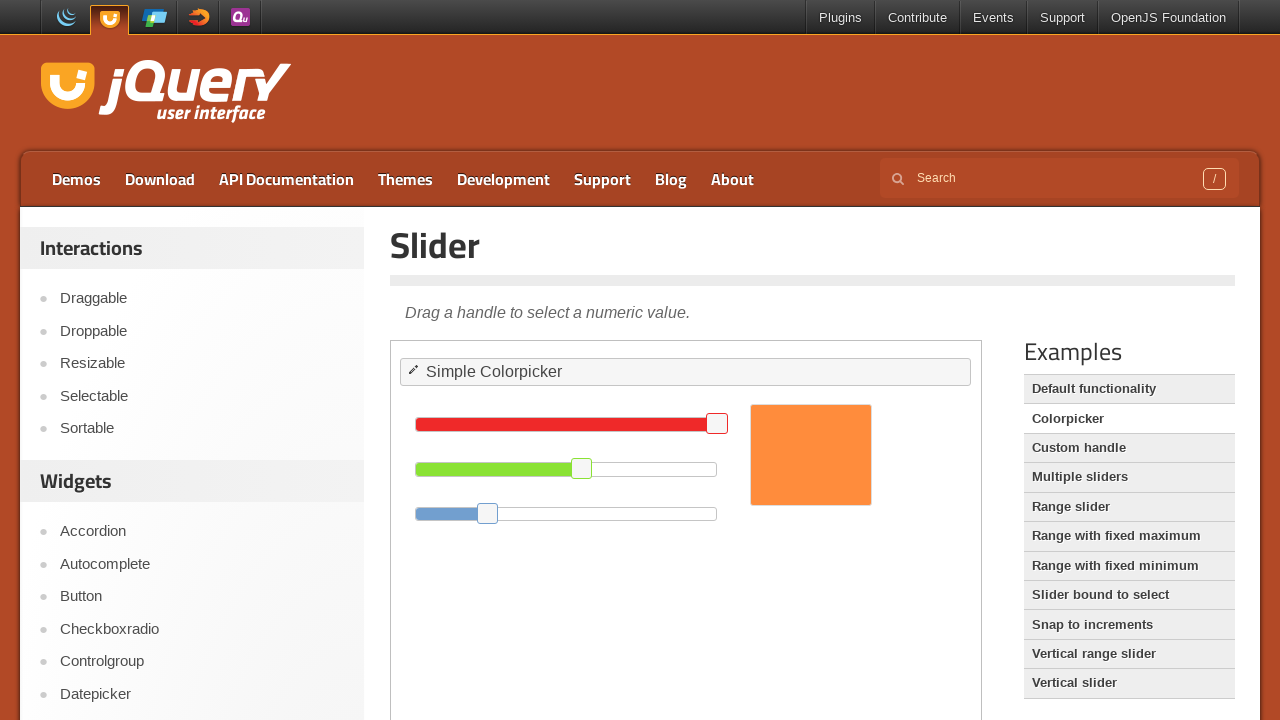

Located demo frame
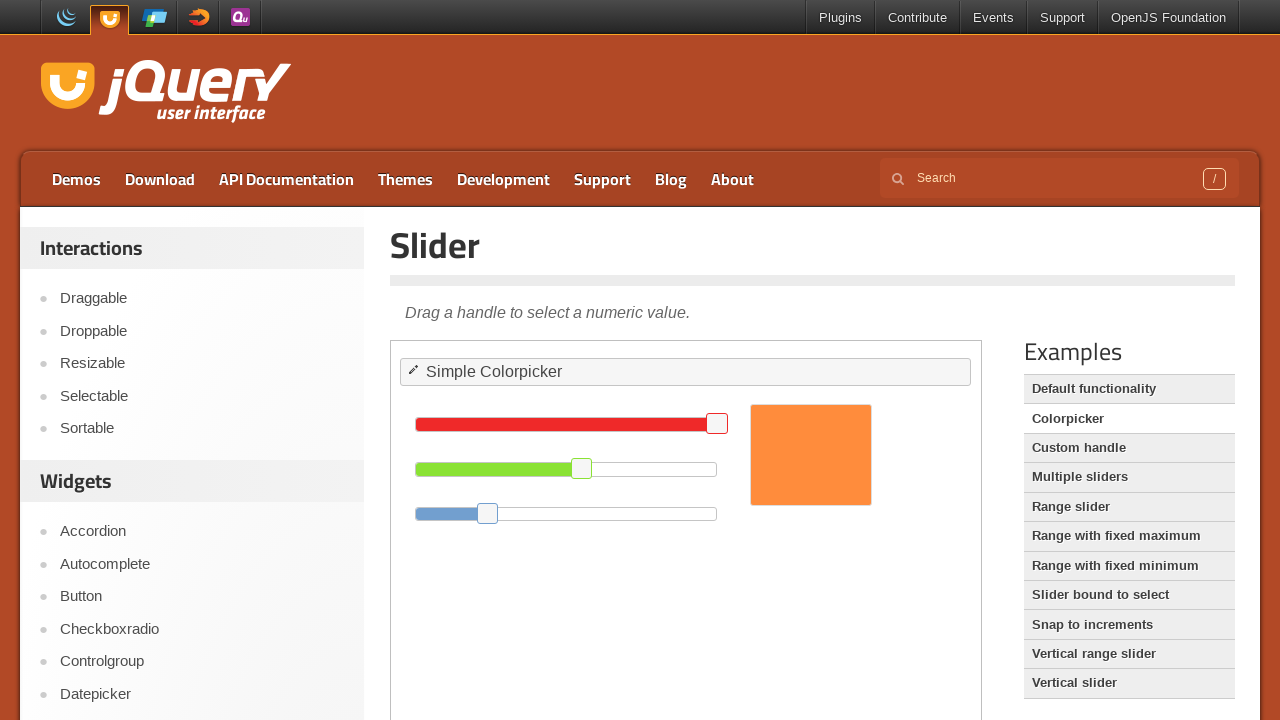

Located red slider handle
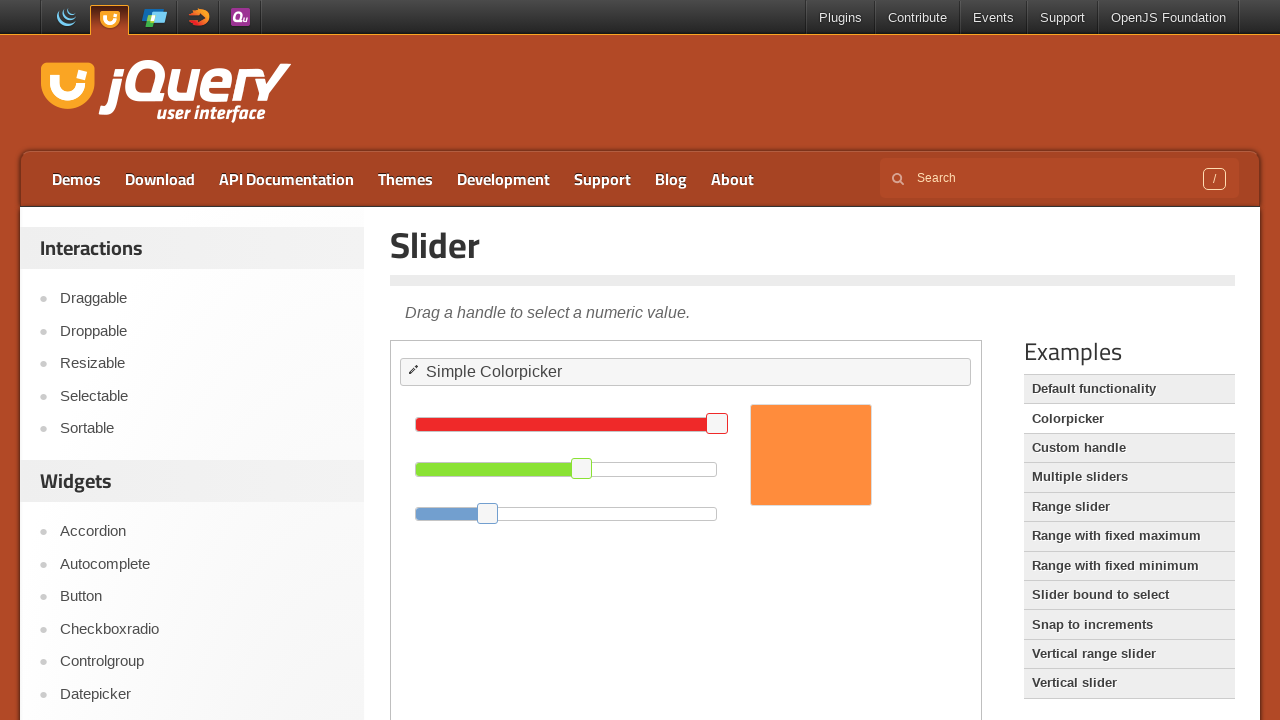

Red slider handle became visible
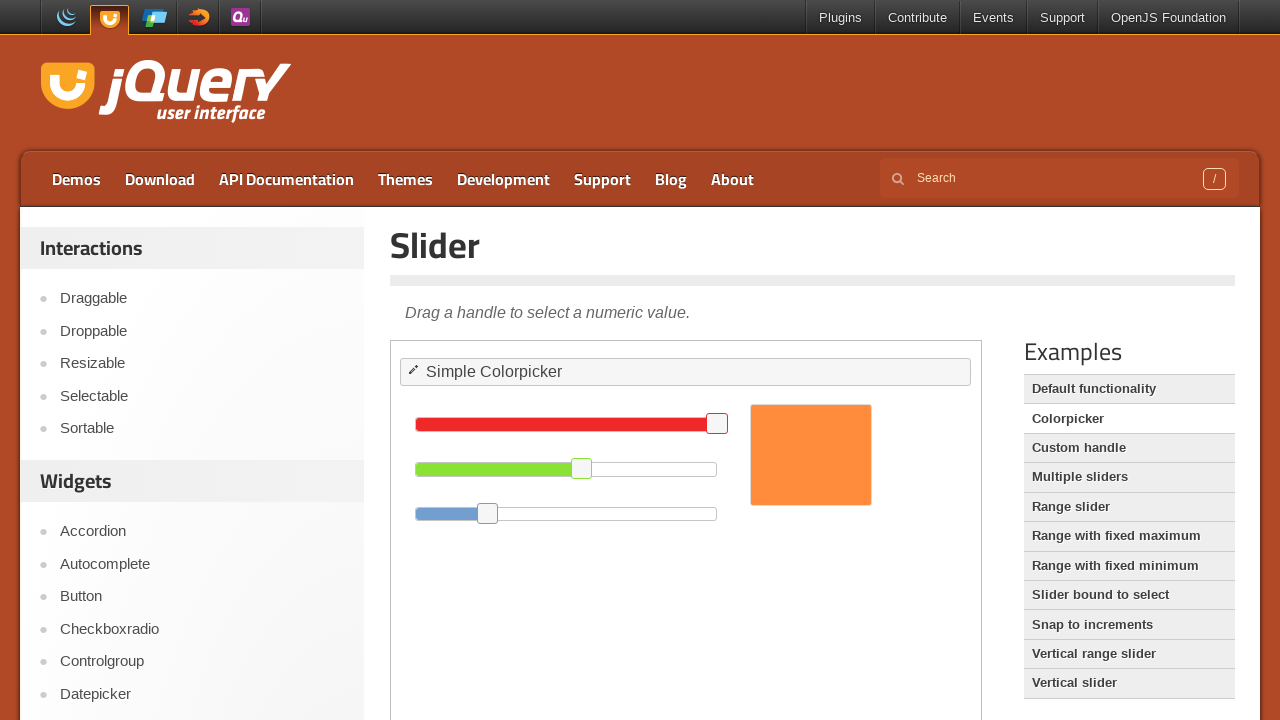

Got red slider bounding box
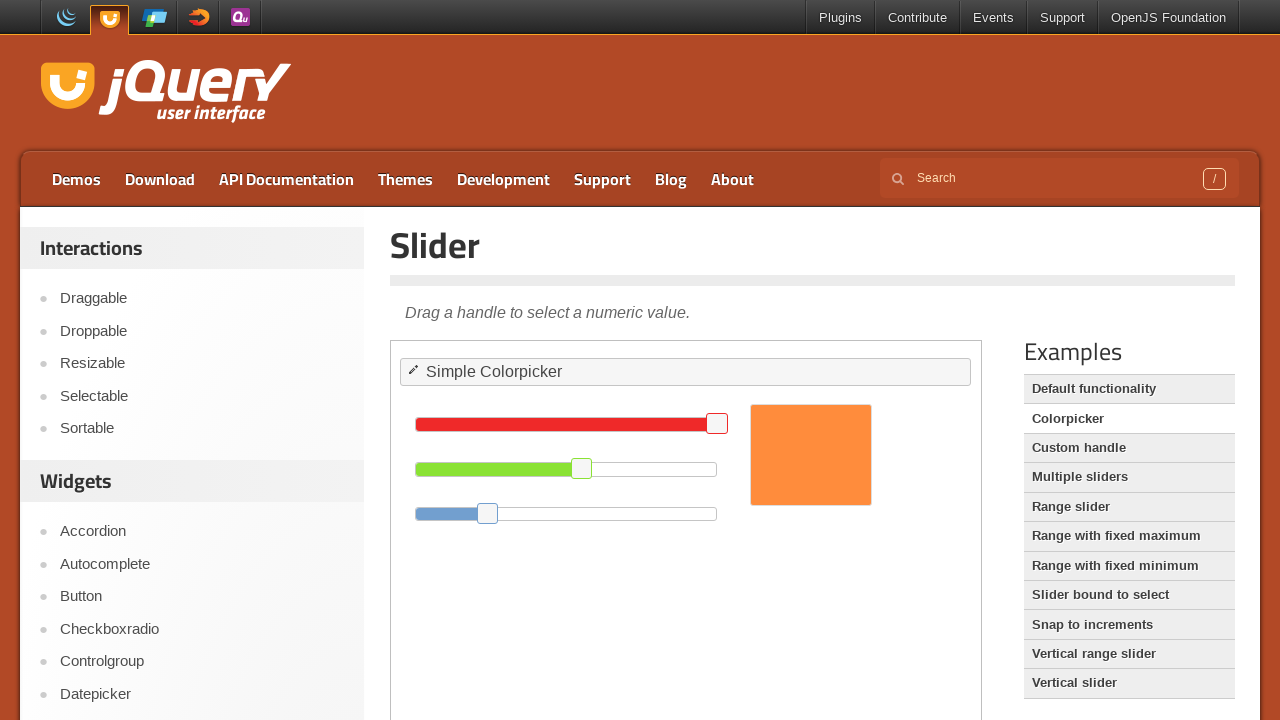

Moved mouse to red slider handle center at (717, 424)
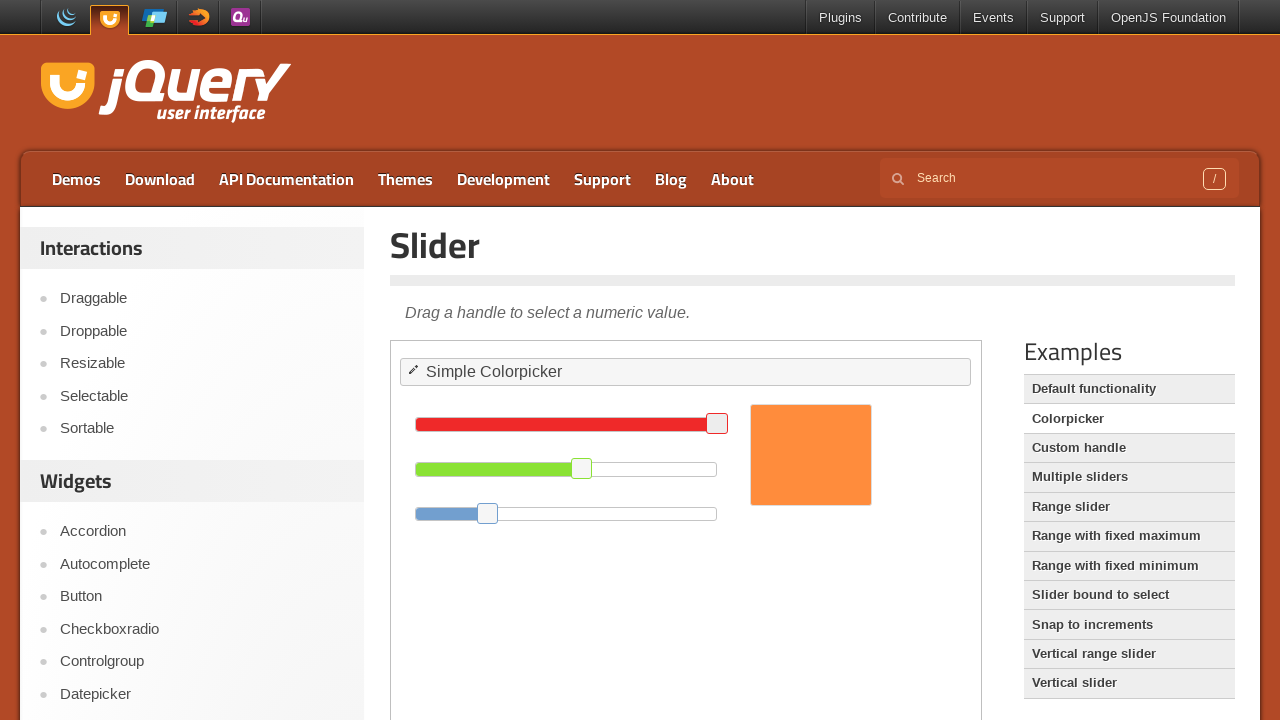

Pressed down on red slider handle at (717, 424)
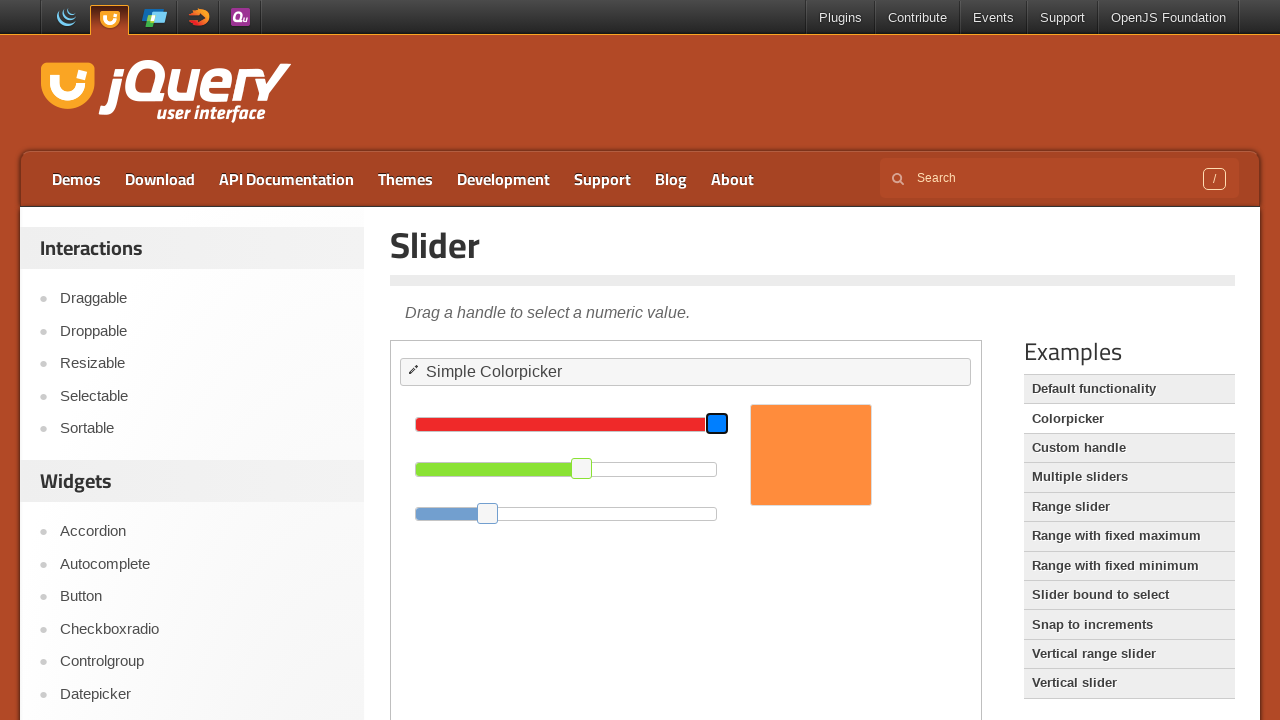

Dragged red slider 25 pixels to the left at (692, 424)
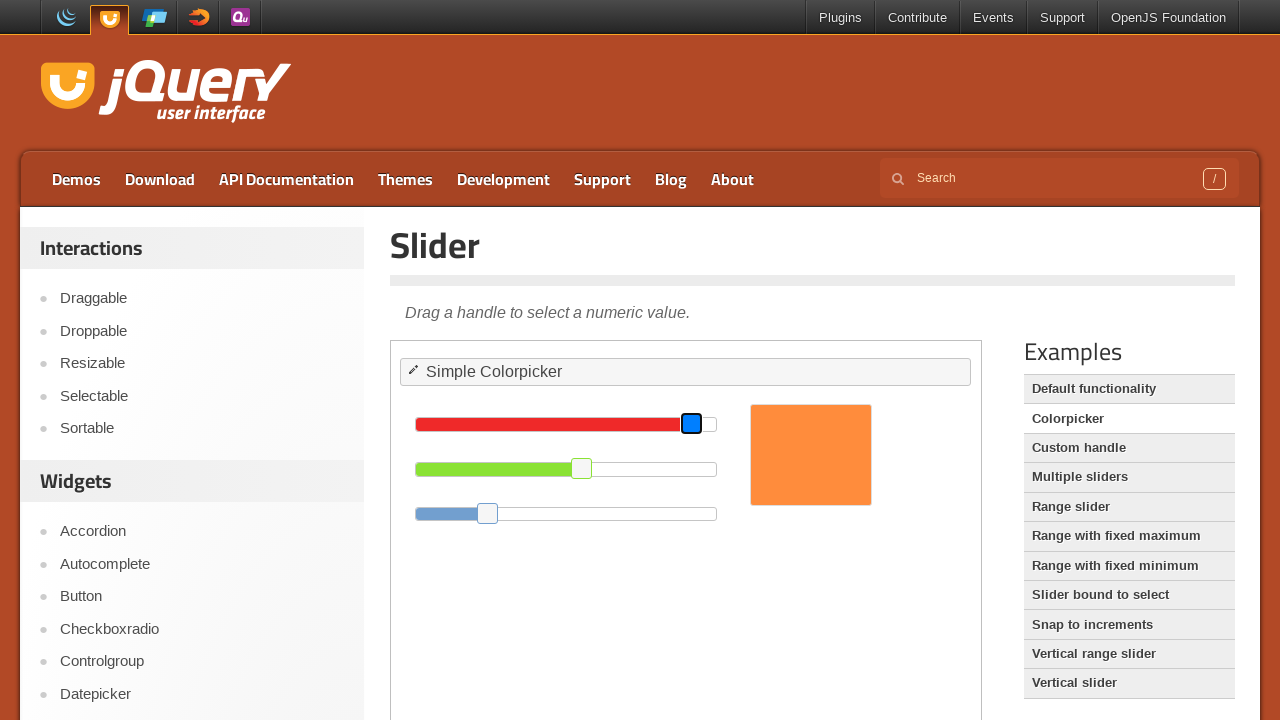

Released red slider handle at (692, 424)
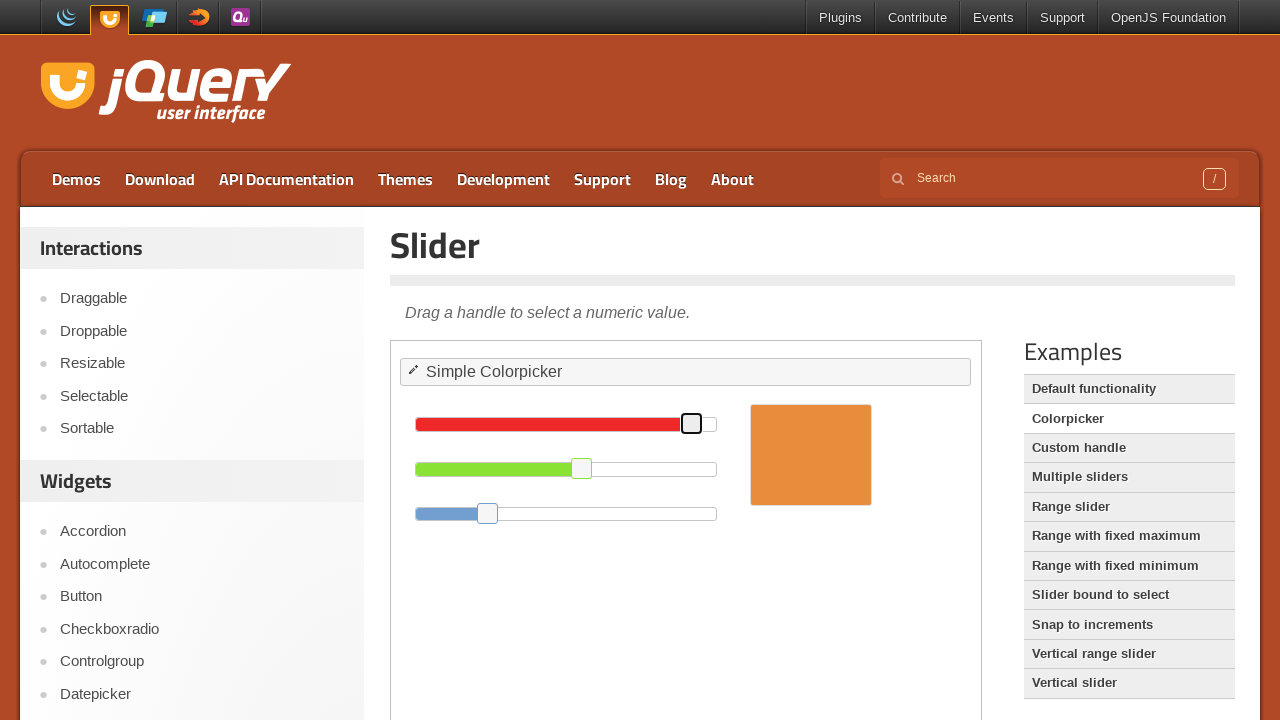

Located green slider handle
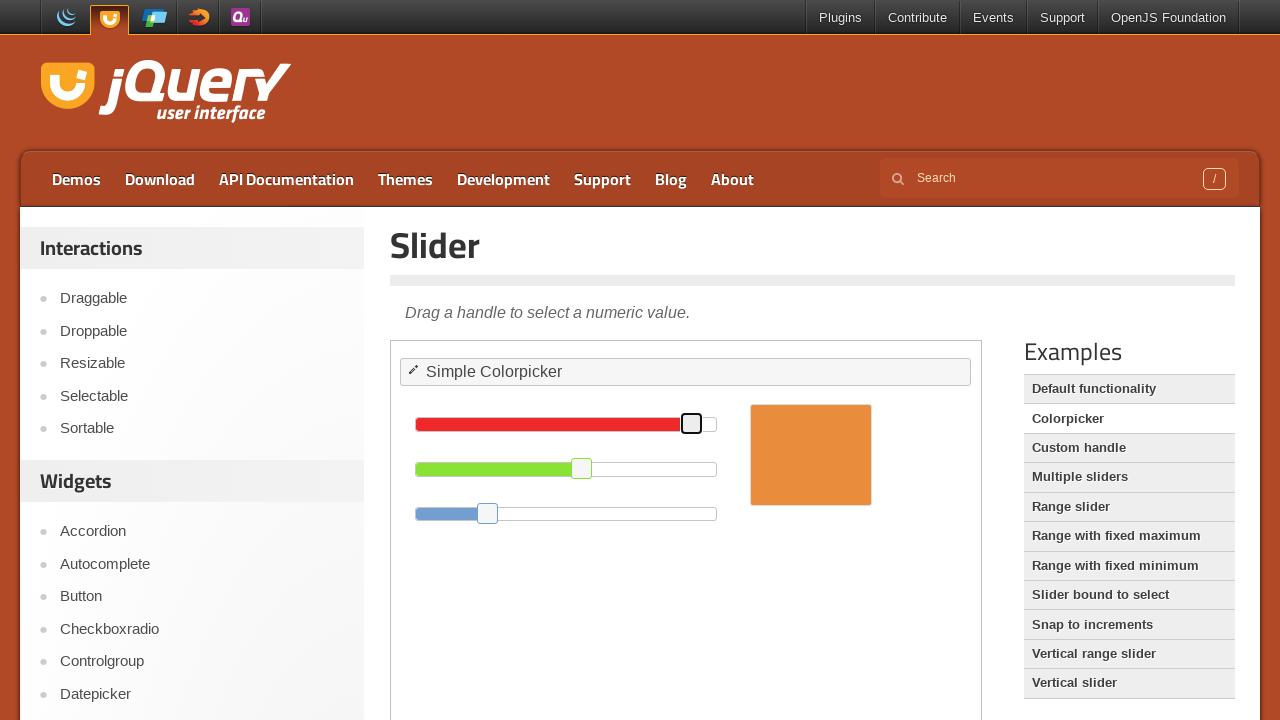

Green slider handle became visible
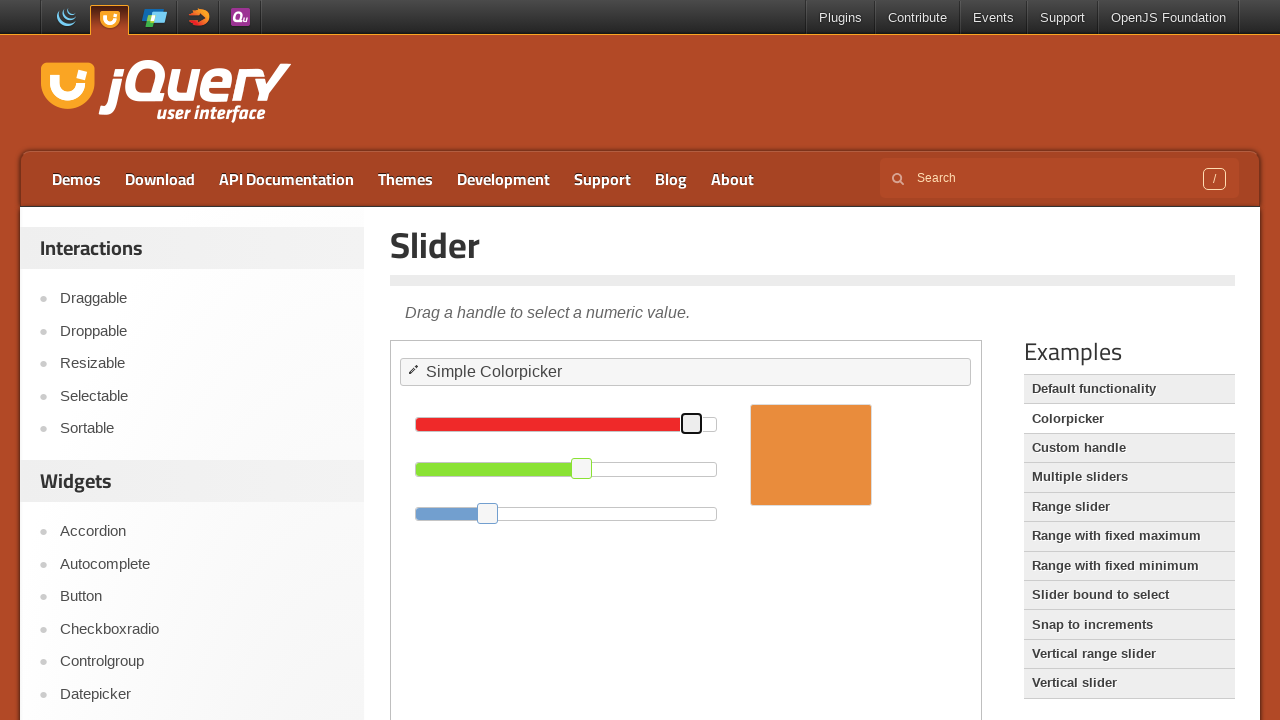

Got green slider bounding box
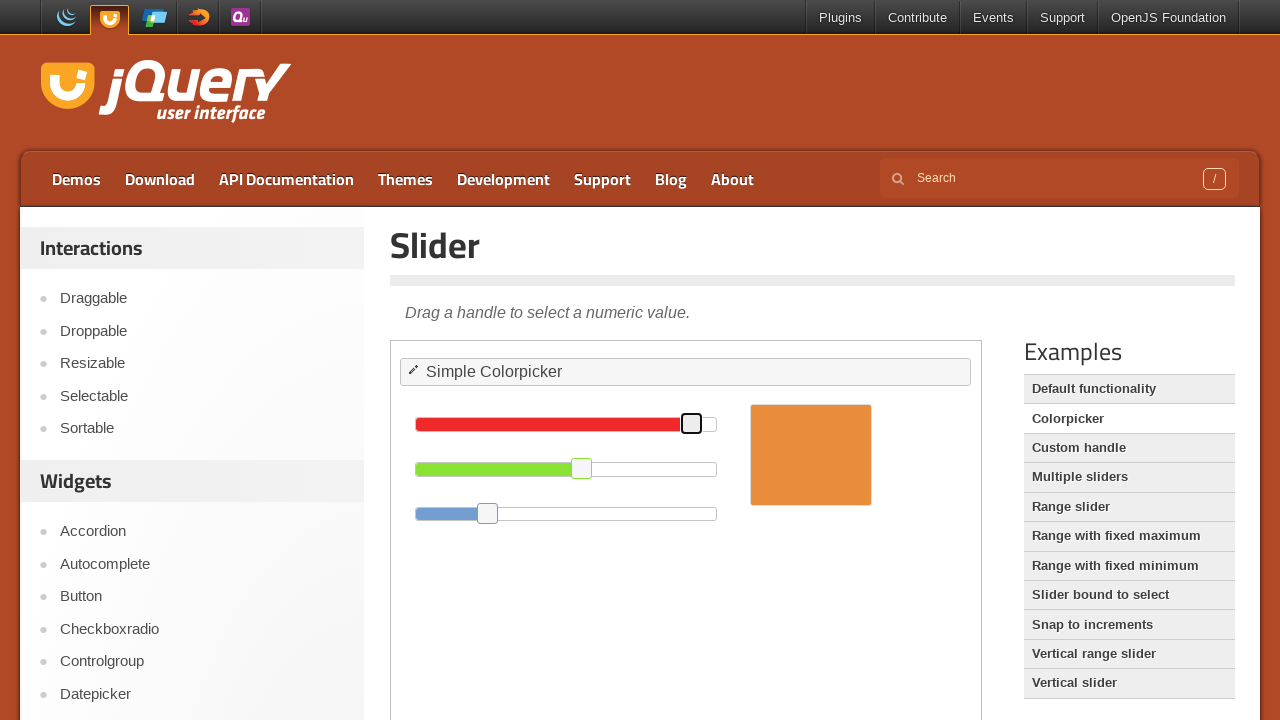

Moved mouse to green slider handle center at (582, 468)
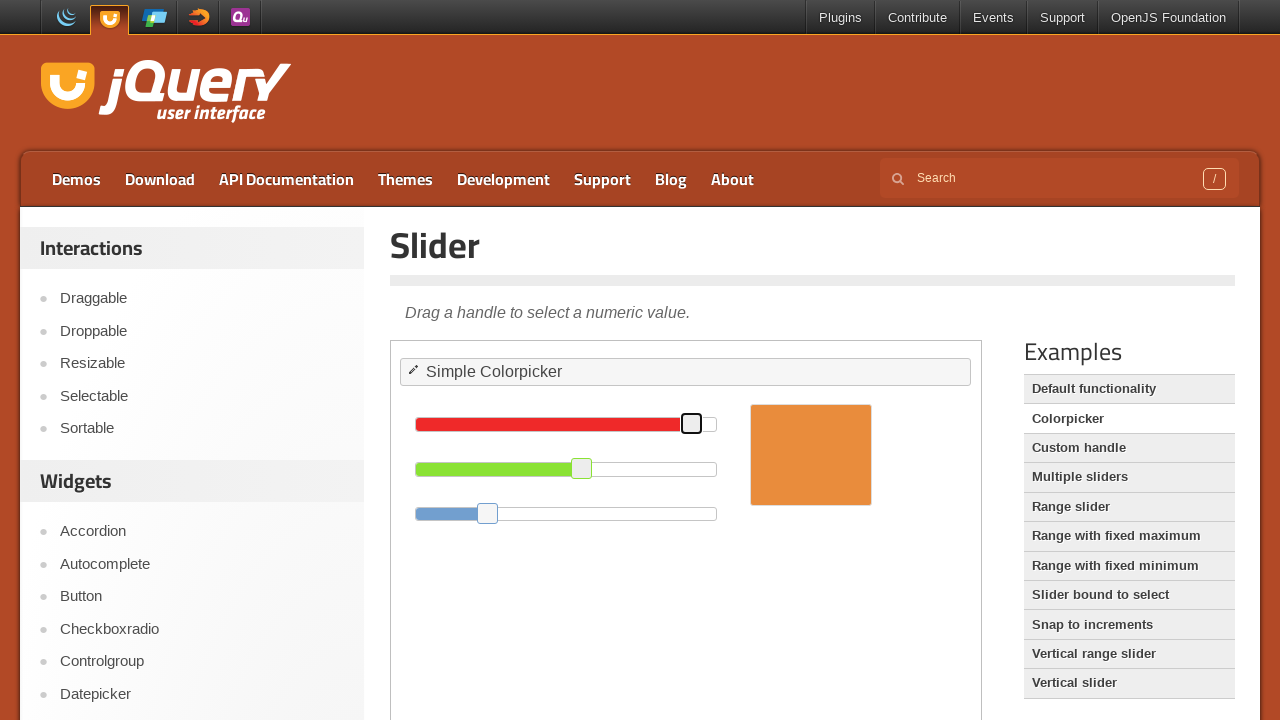

Pressed down on green slider handle at (582, 468)
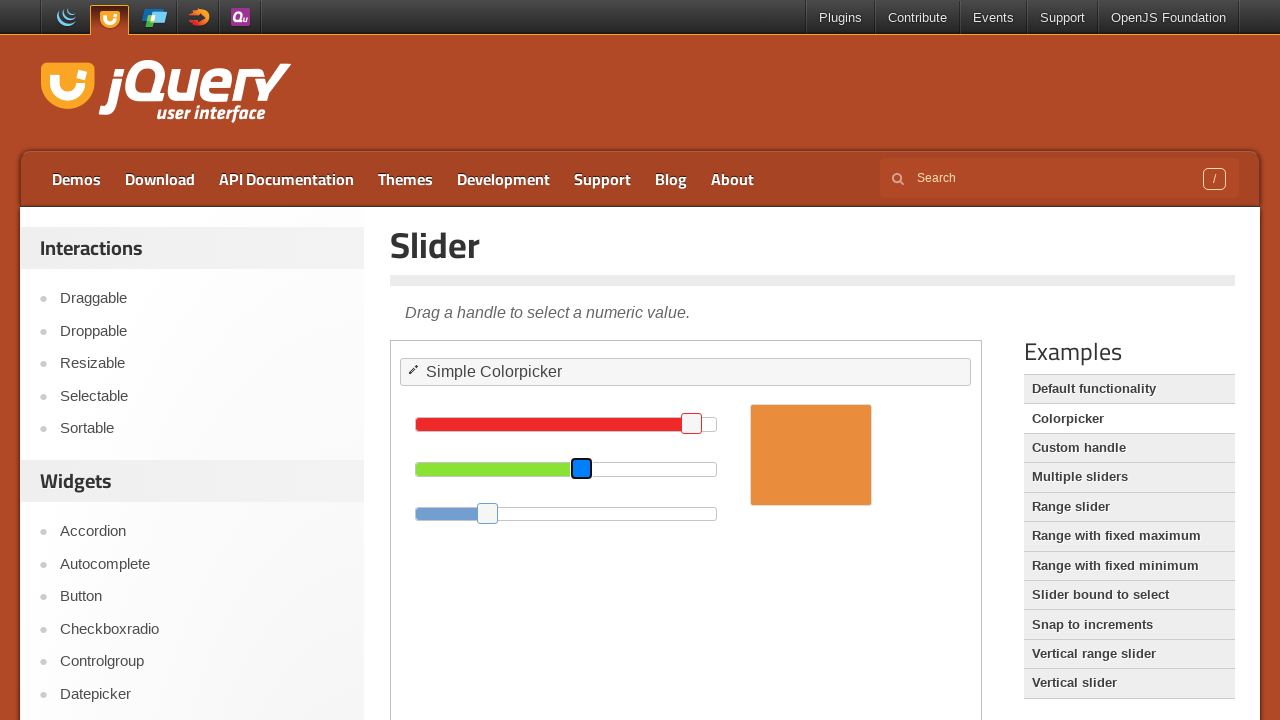

Dragged green slider 85 pixels to the right at (667, 468)
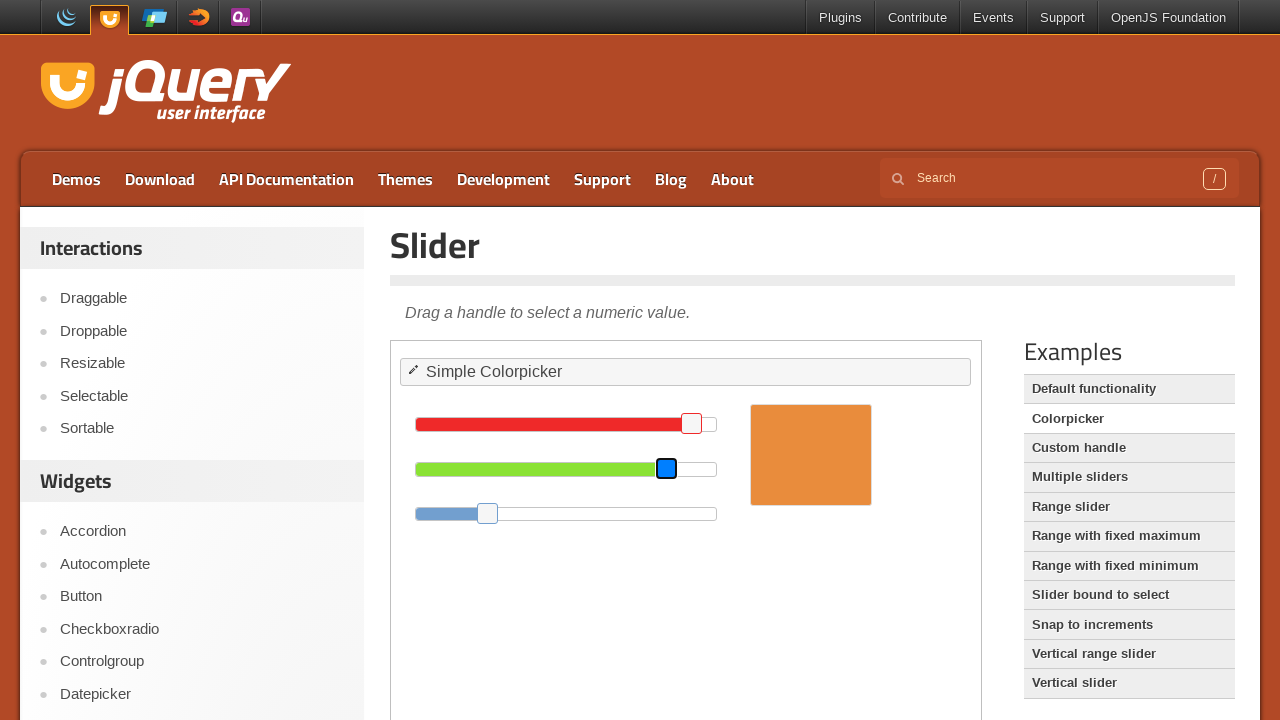

Released green slider handle at (667, 468)
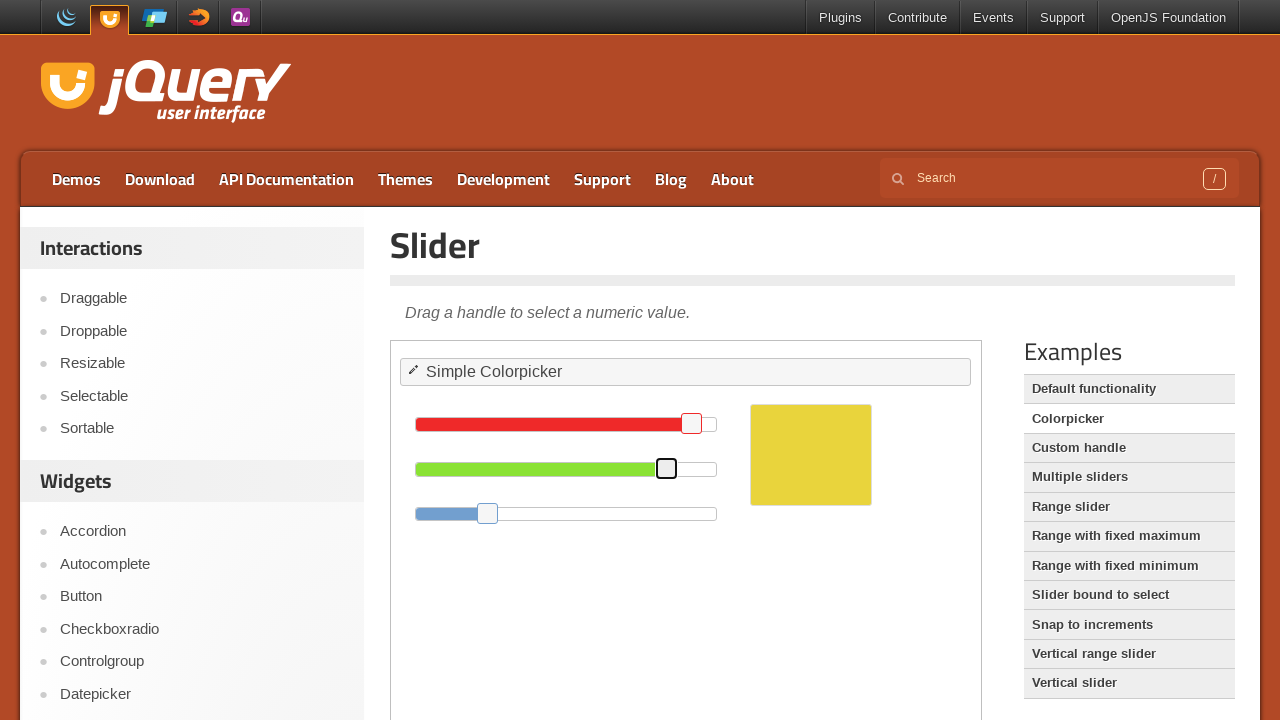

Located blue slider handle
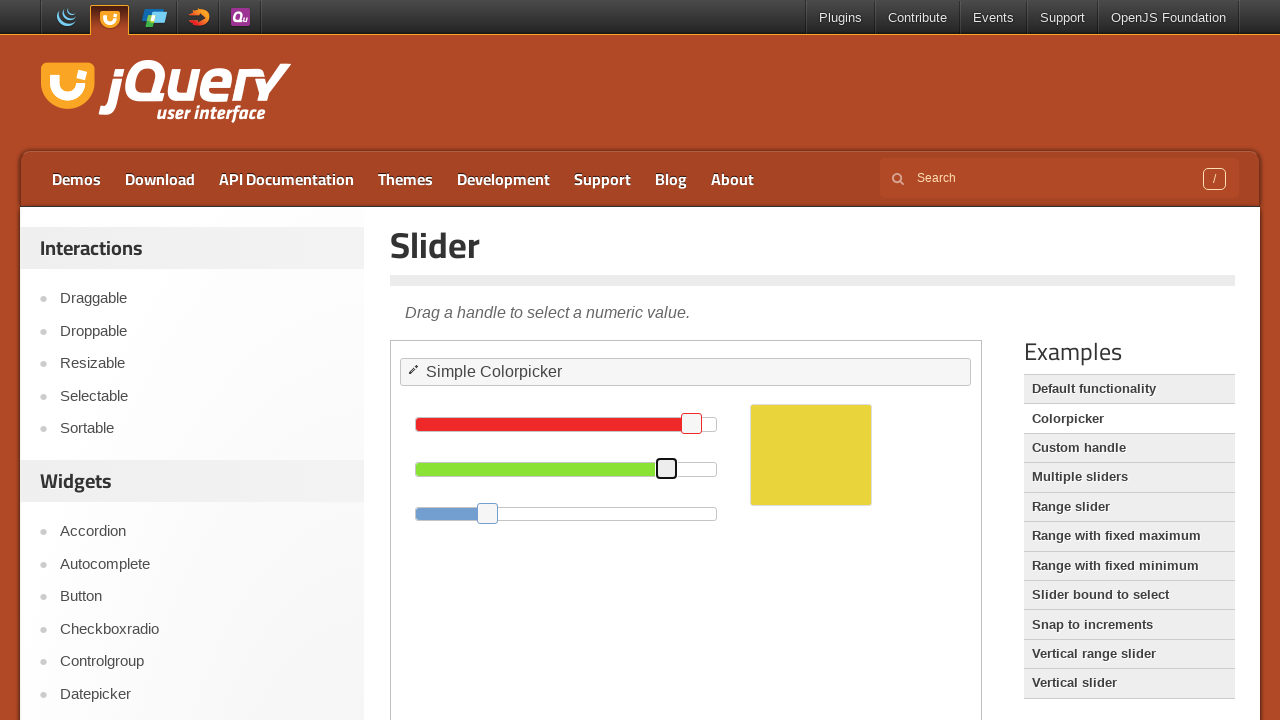

Blue slider handle became visible
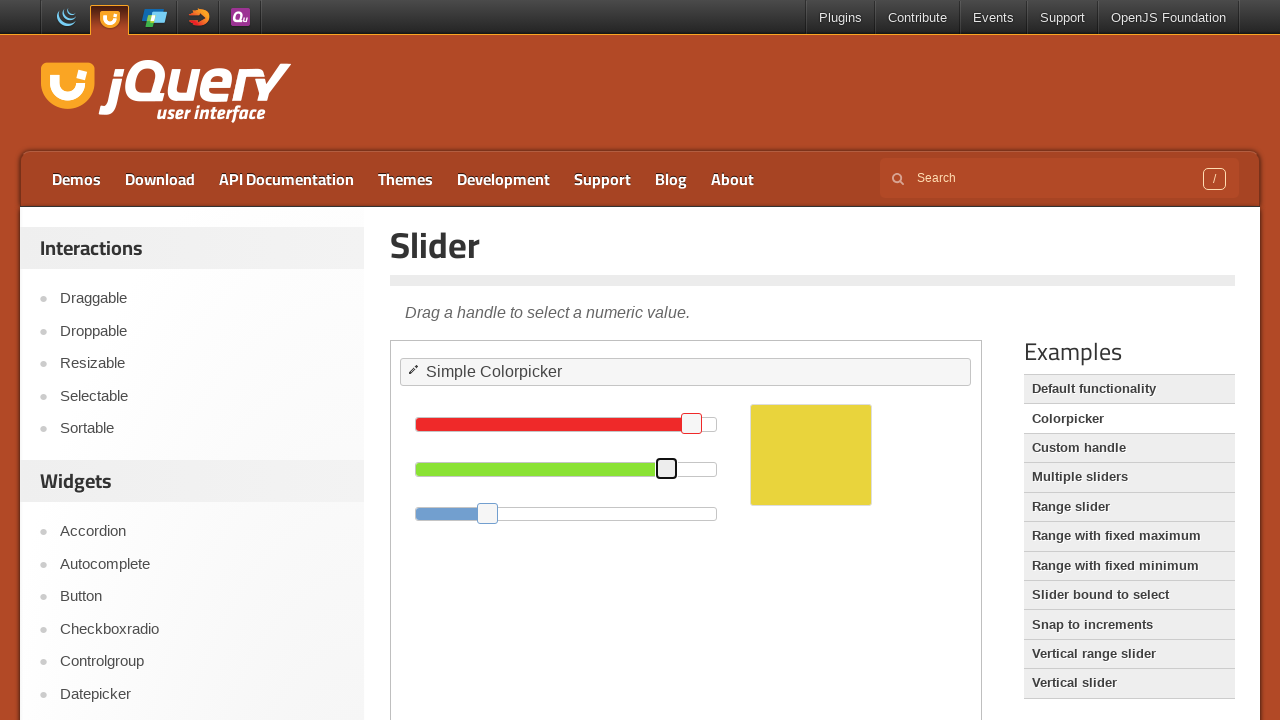

Got blue slider bounding box
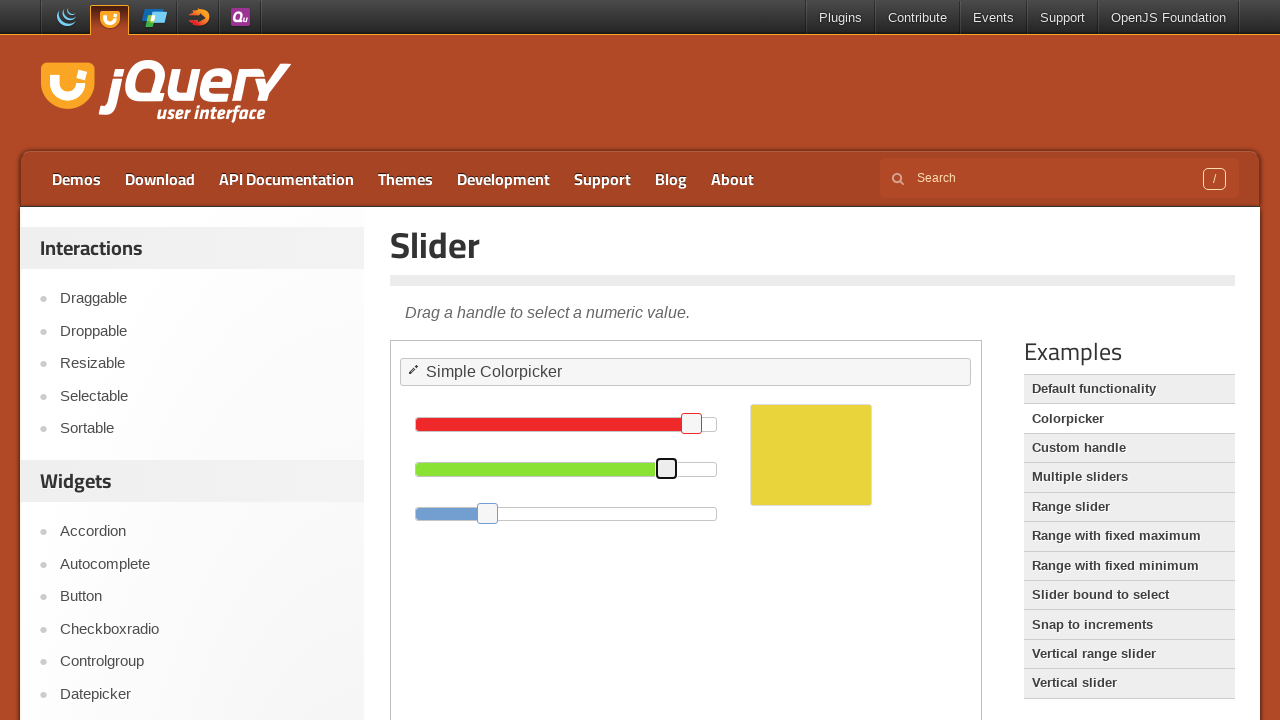

Moved mouse to blue slider handle center at (488, 513)
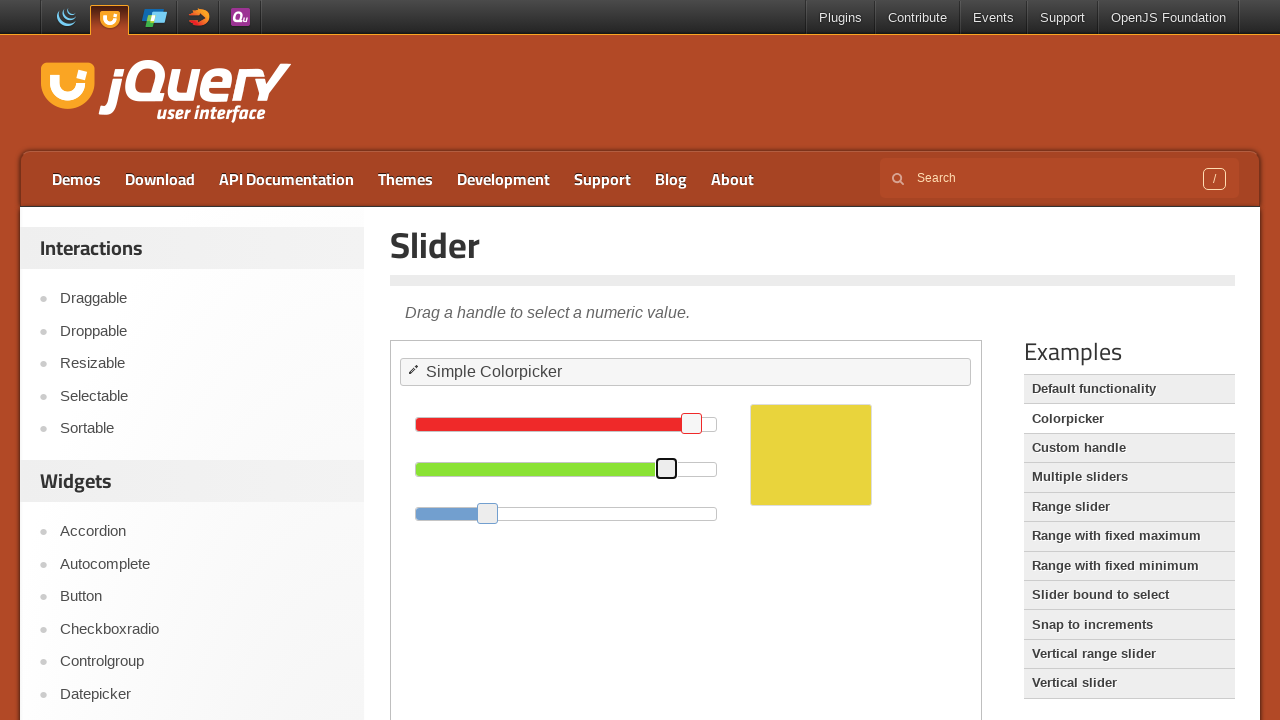

Pressed down on blue slider handle at (488, 513)
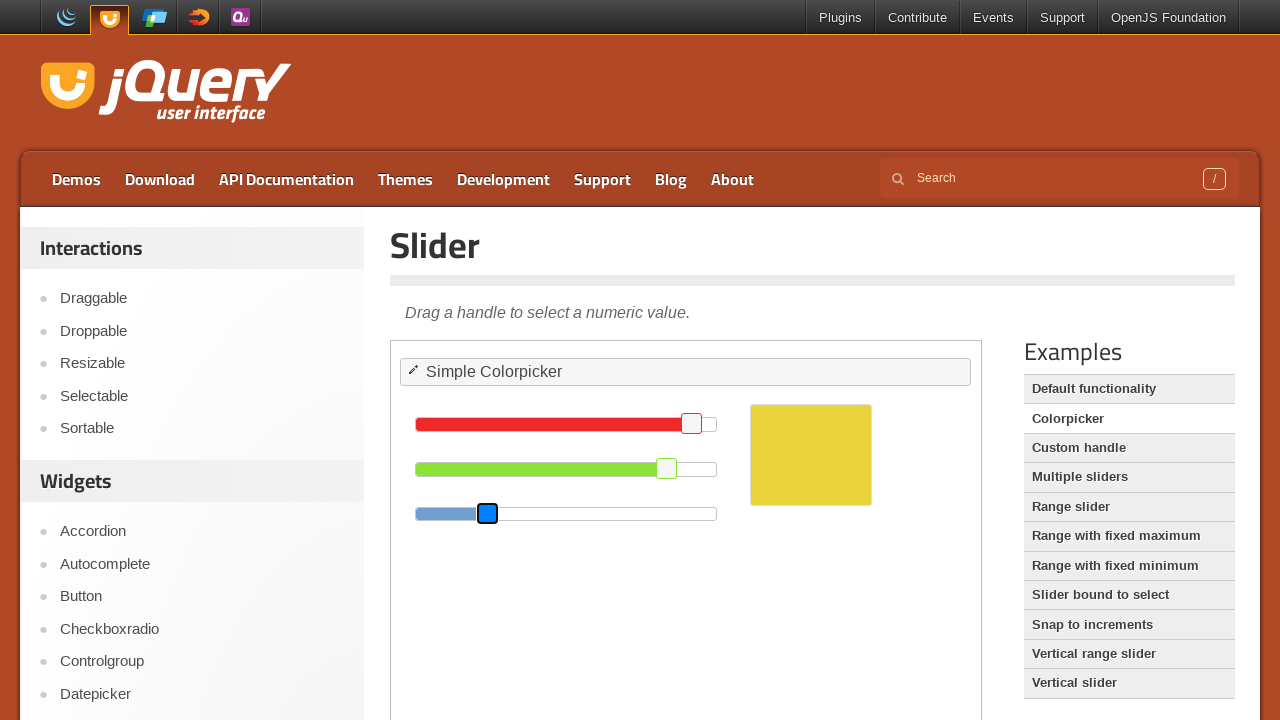

Dragged blue slider 10 pixels to the left at (478, 513)
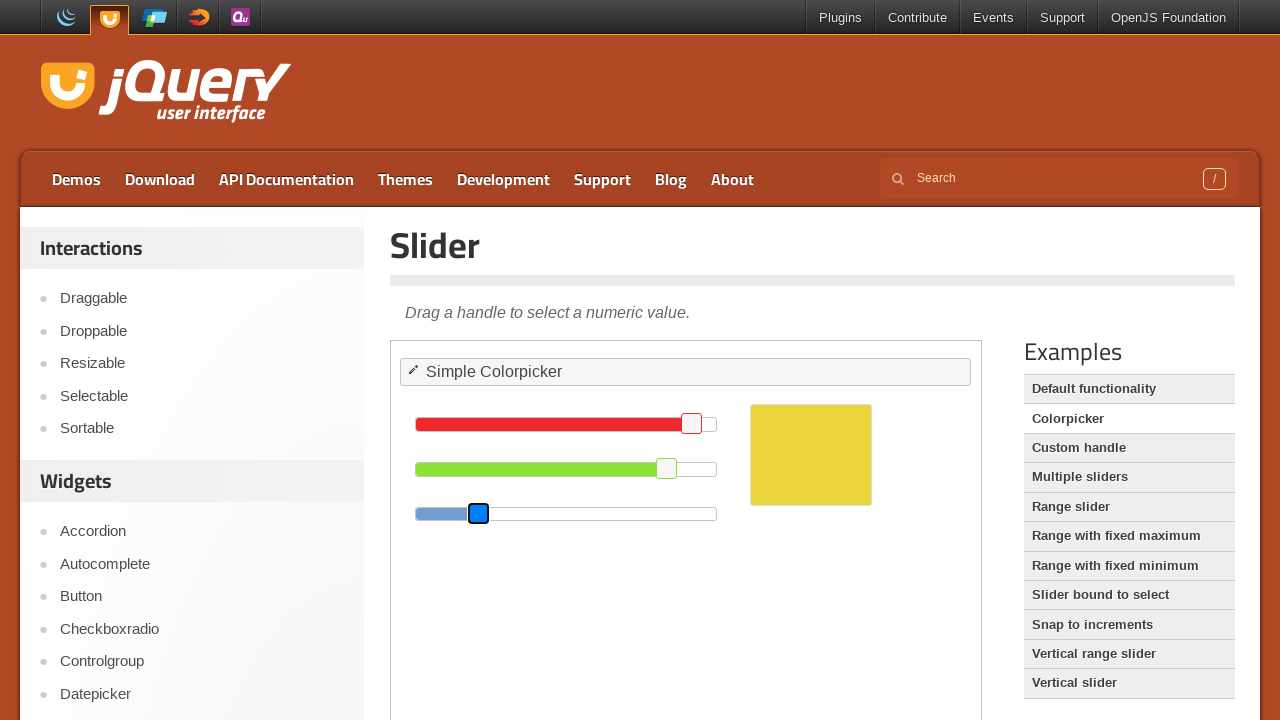

Released blue slider handle at (478, 513)
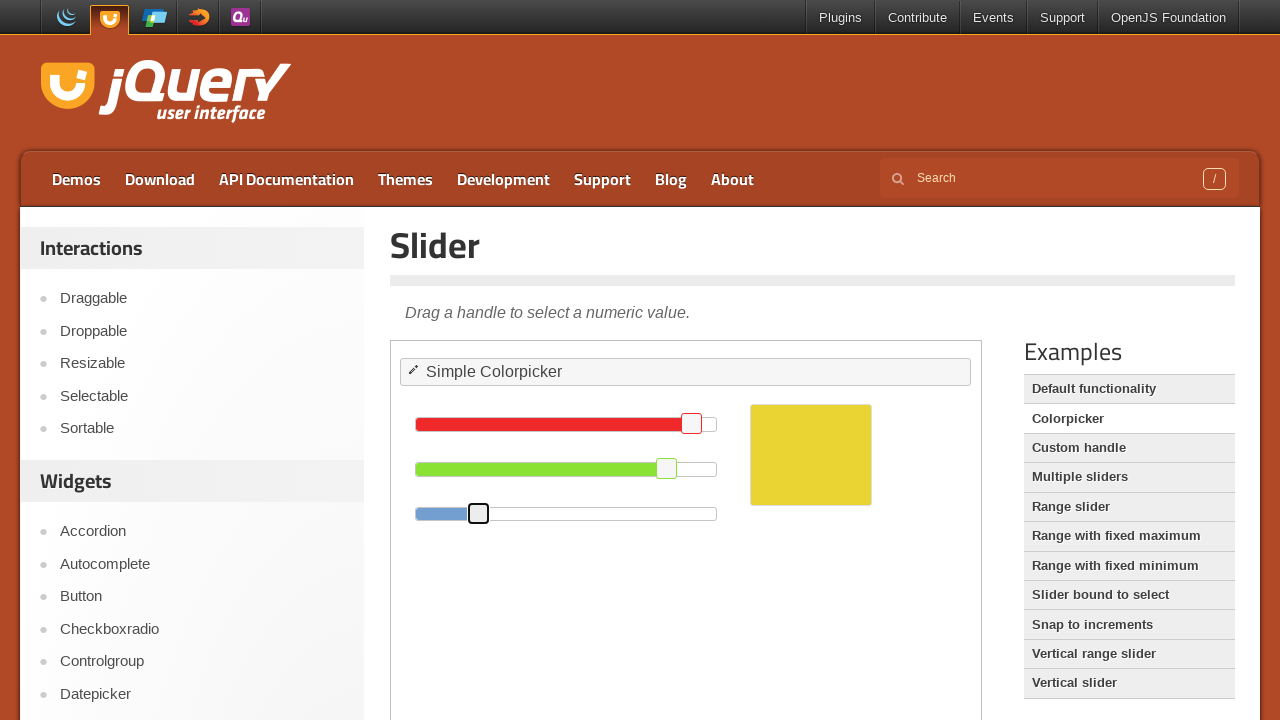

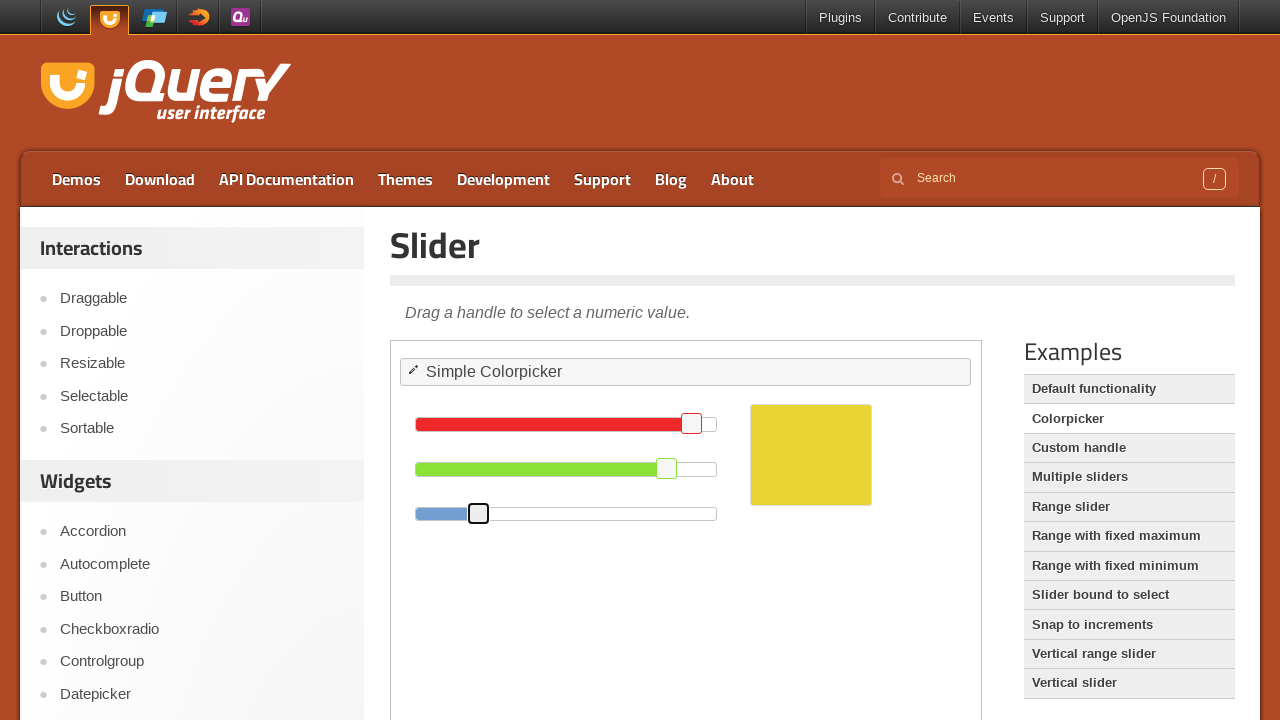